Tests checkbox selection functionality on a registration form by selecting multiple hobby checkboxes (Cricket, Movies, Hockey)

Starting URL: http://demo.automationtesting.in/Register.html

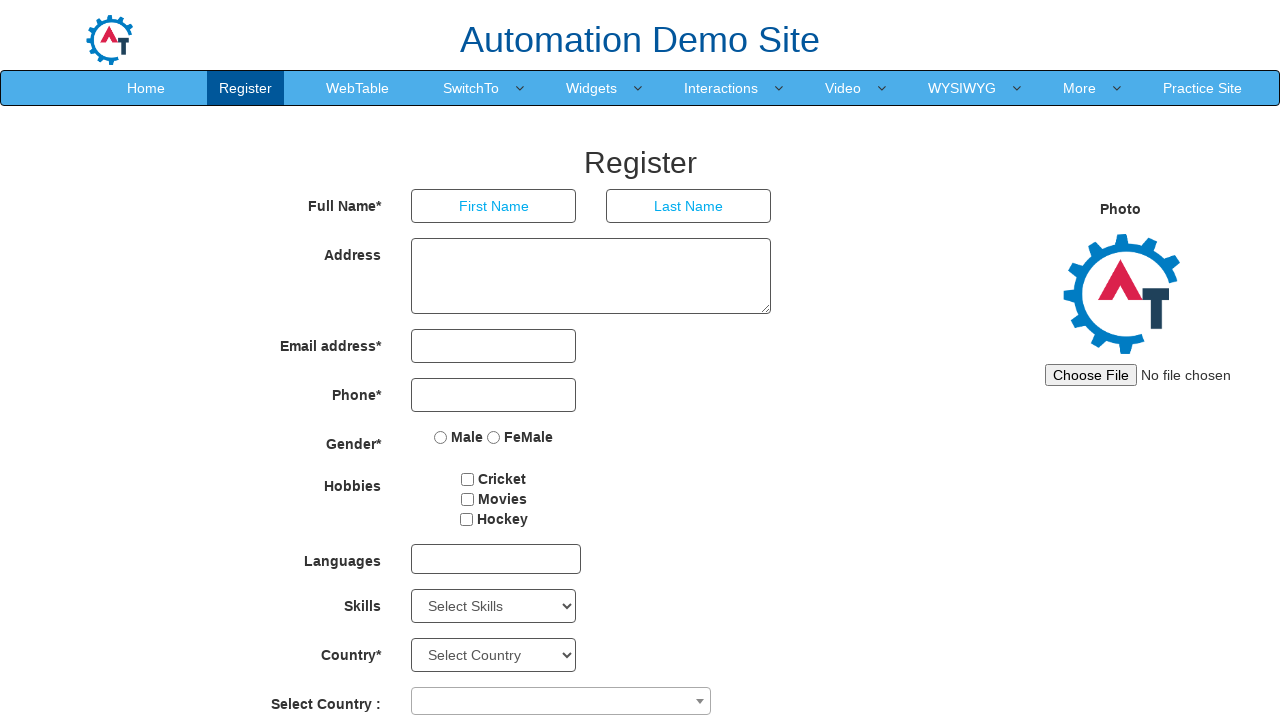

Navigated to registration form page
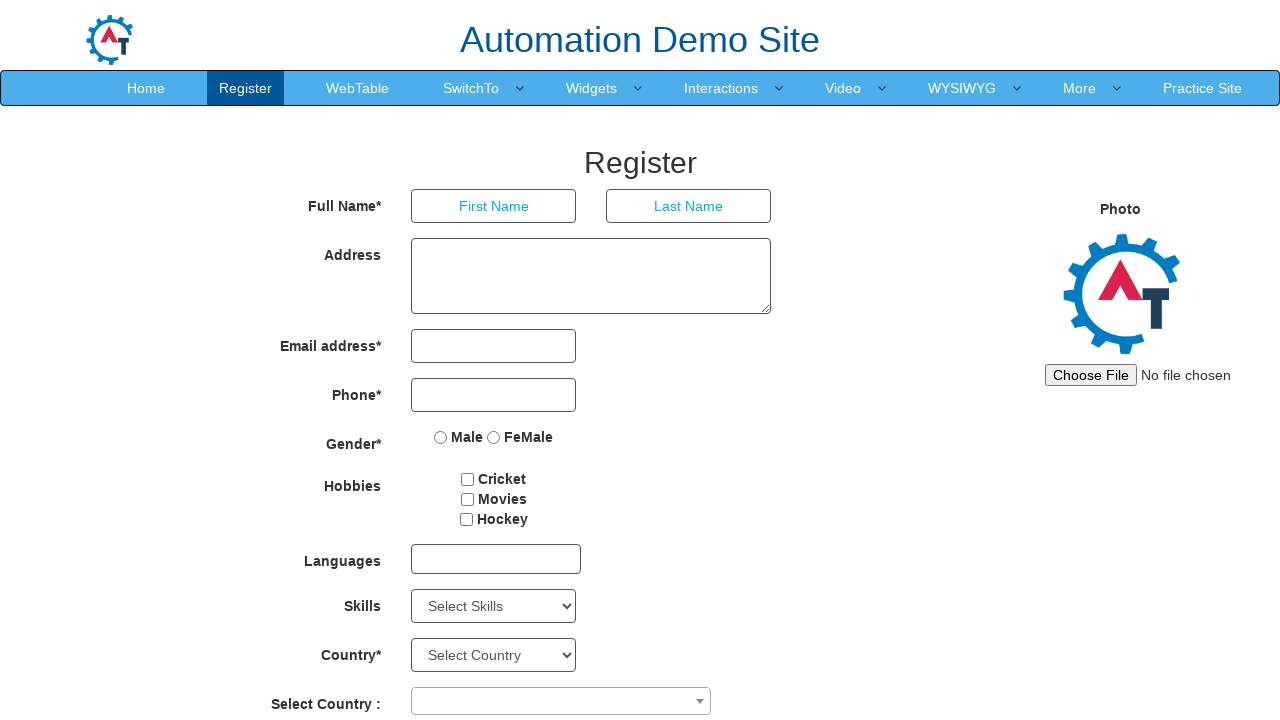

Located all checkbox elements on the page
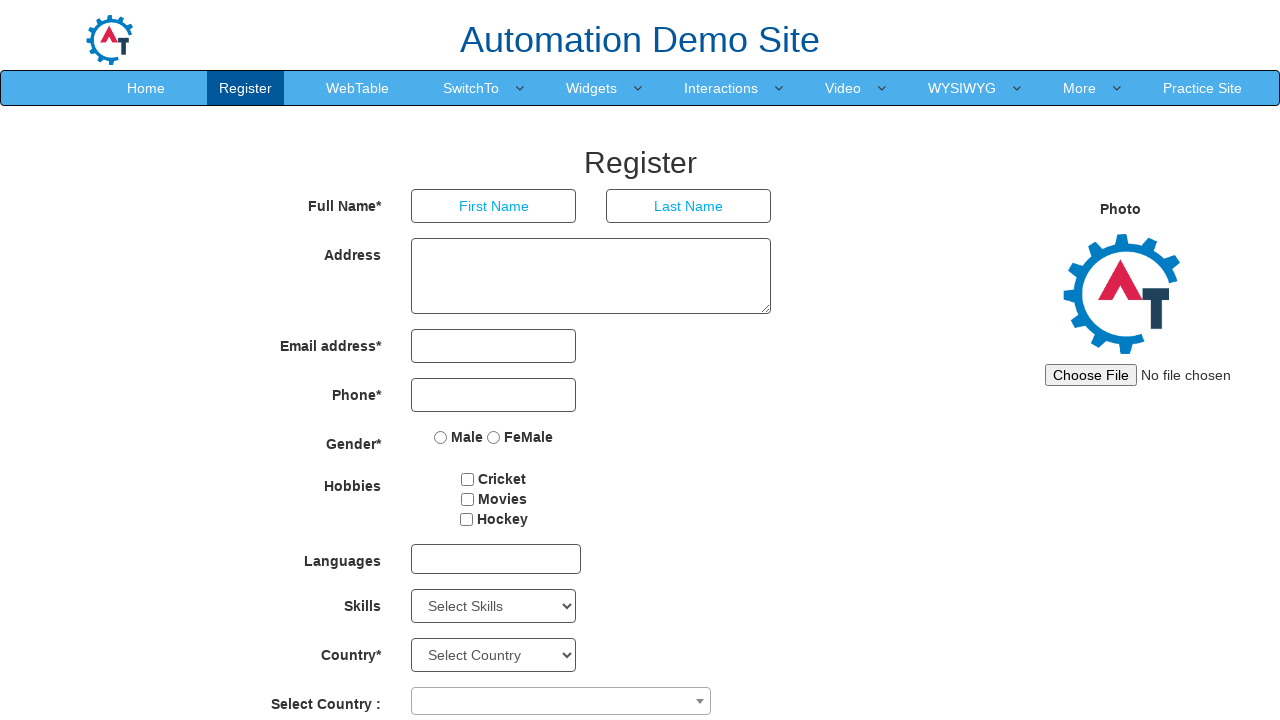

Selected 'Cricket' checkbox at (468, 479) on input[type='checkbox'] >> nth=0
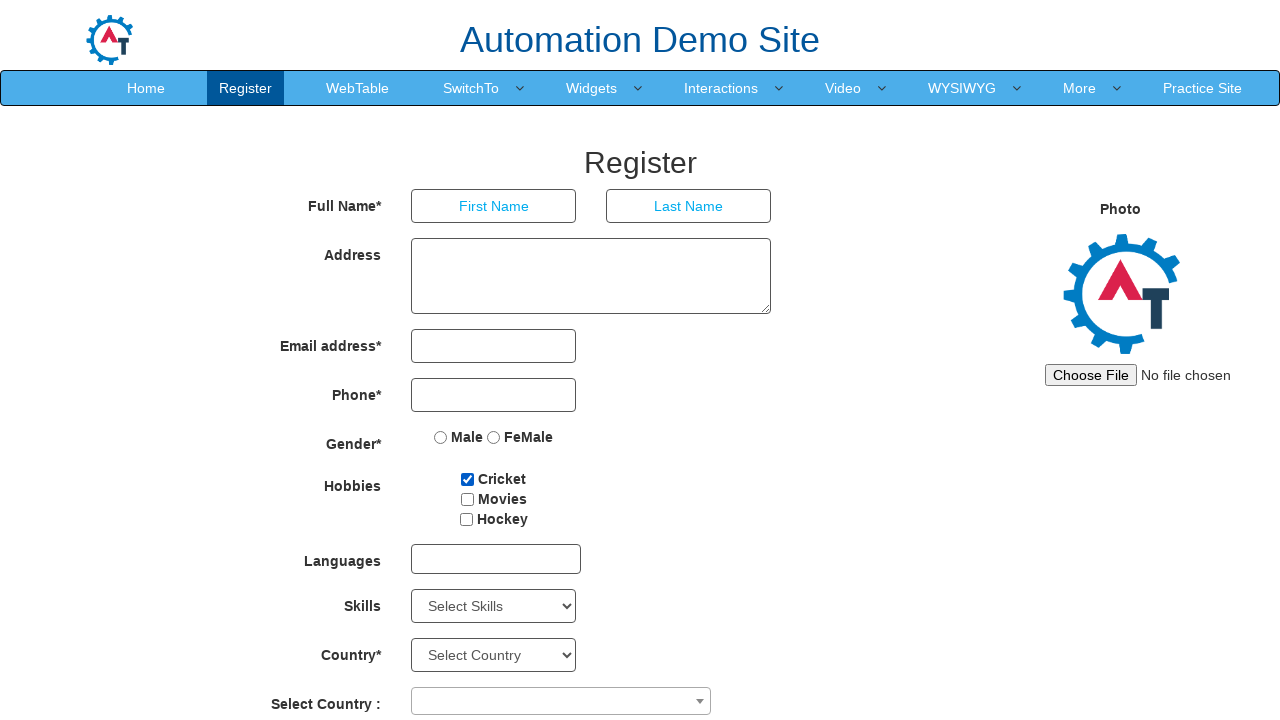

Selected 'Movies' checkbox at (467, 499) on input[type='checkbox'] >> nth=1
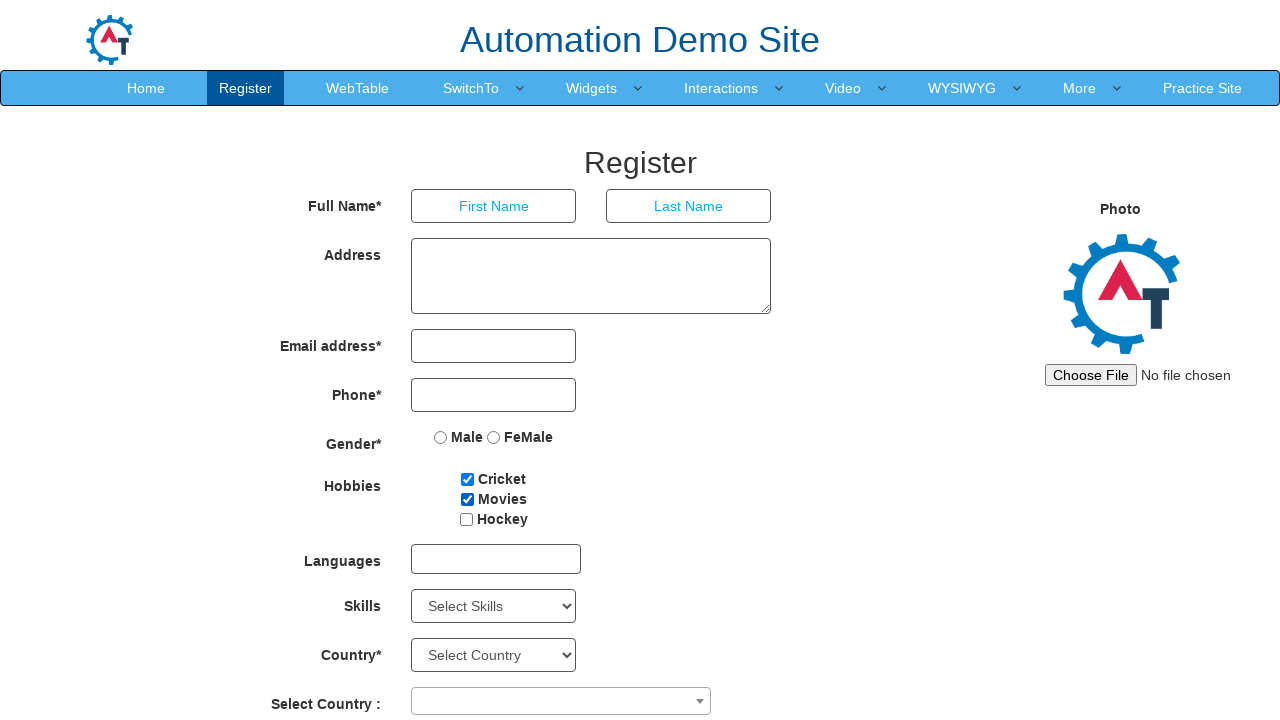

Selected 'Hockey' checkbox at (466, 519) on input[type='checkbox'] >> nth=2
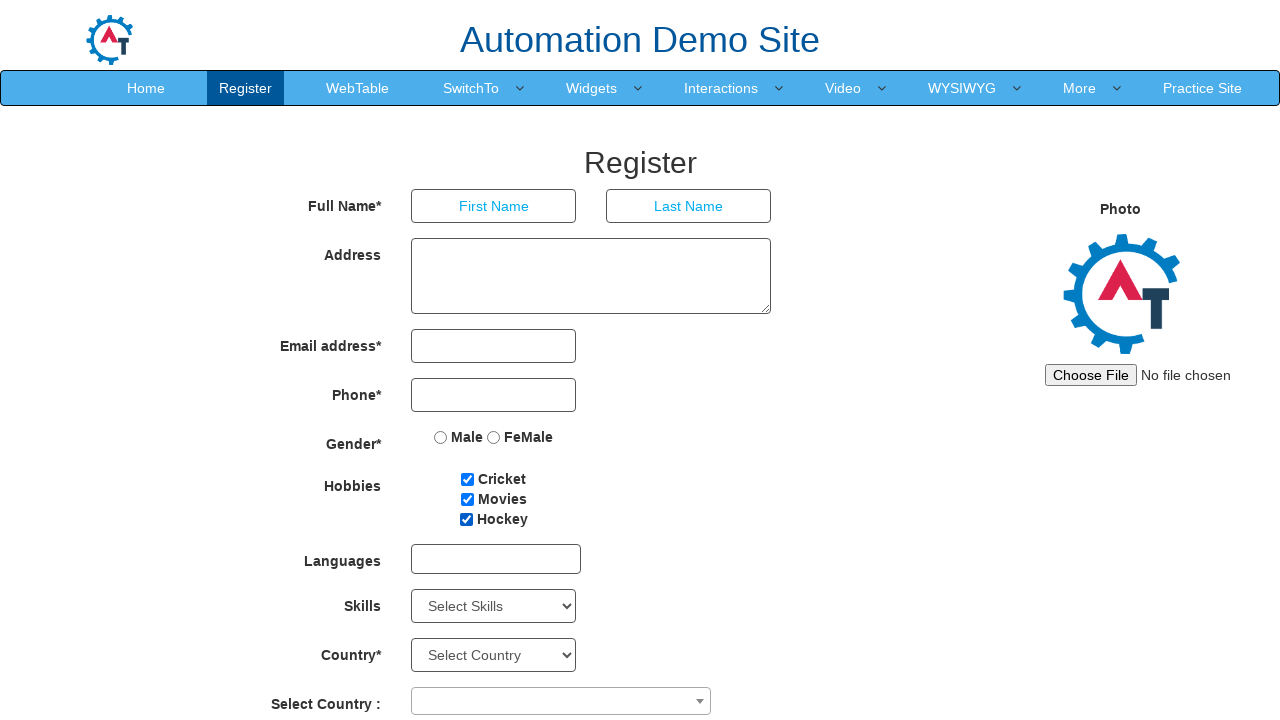

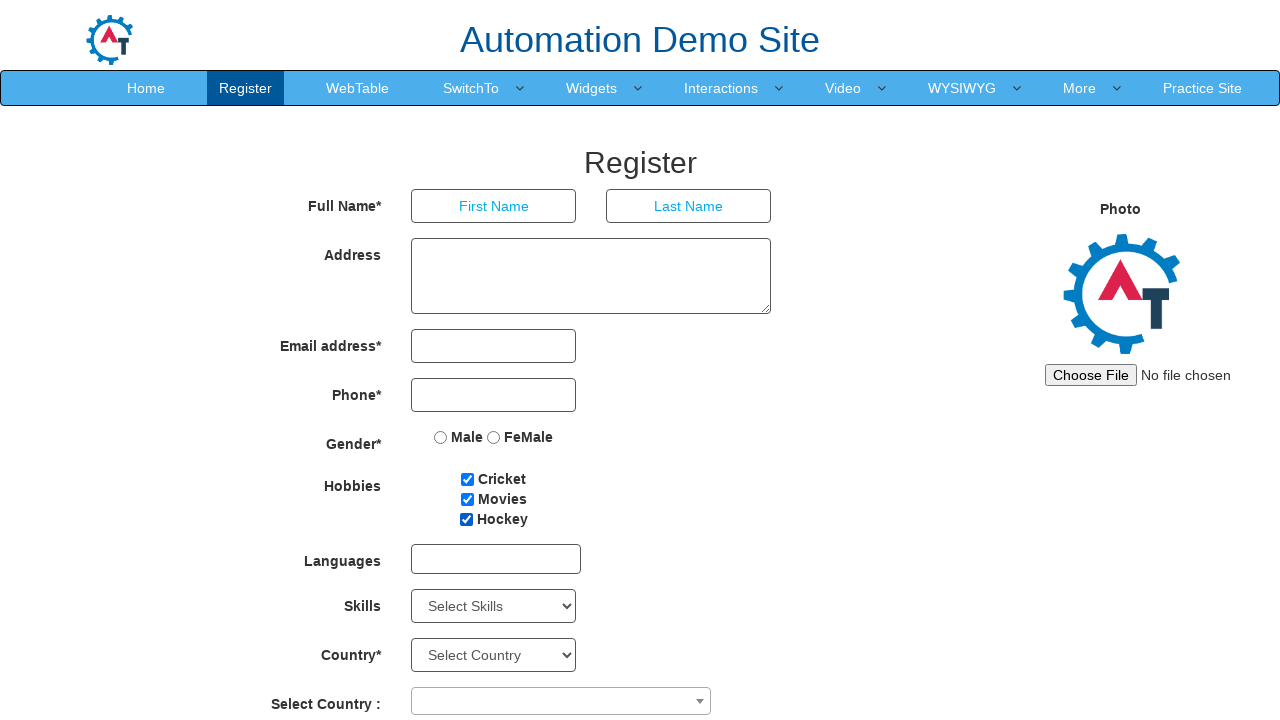